Tests the sorting functionality of a price column by clicking on the column header and verifying the data is sorted

Starting URL: https://rahulshettyacademy.com/seleniumPractise/#/offers

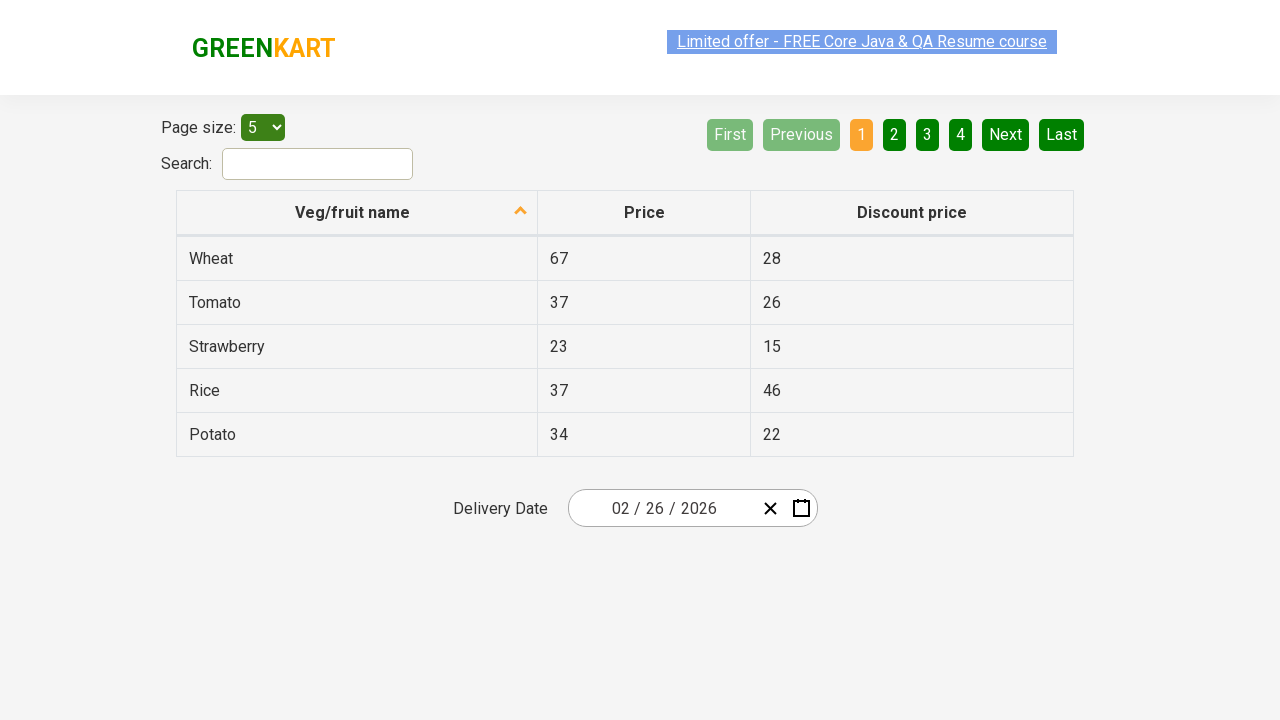

Clicked on price column header to sort at (912, 213) on tr th:nth-child(3)
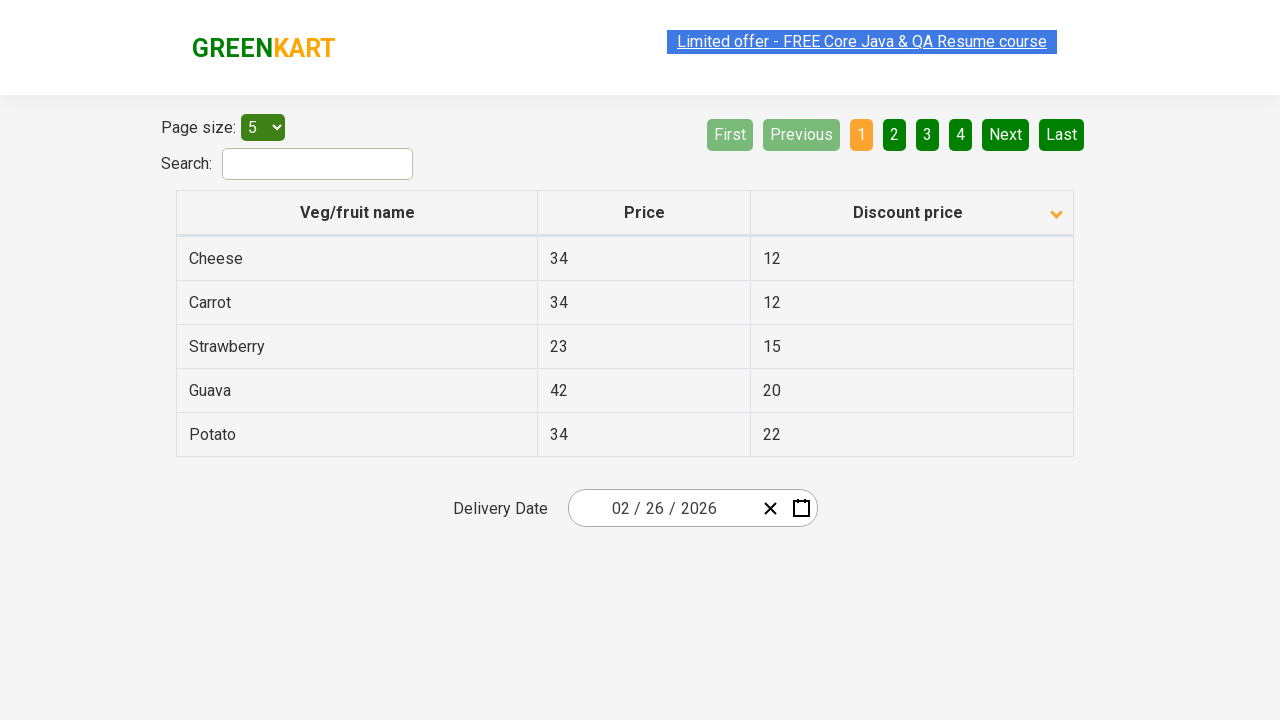

Price column data loaded and is present
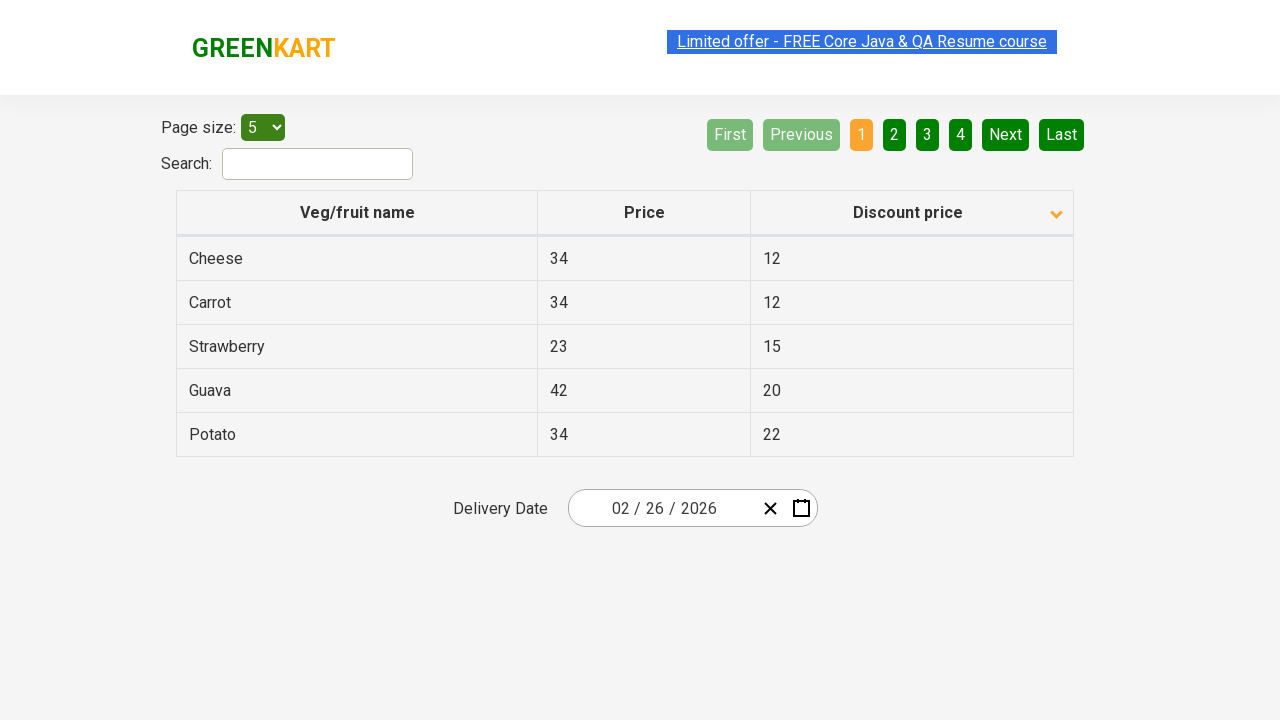

Retrieved all price values from the column
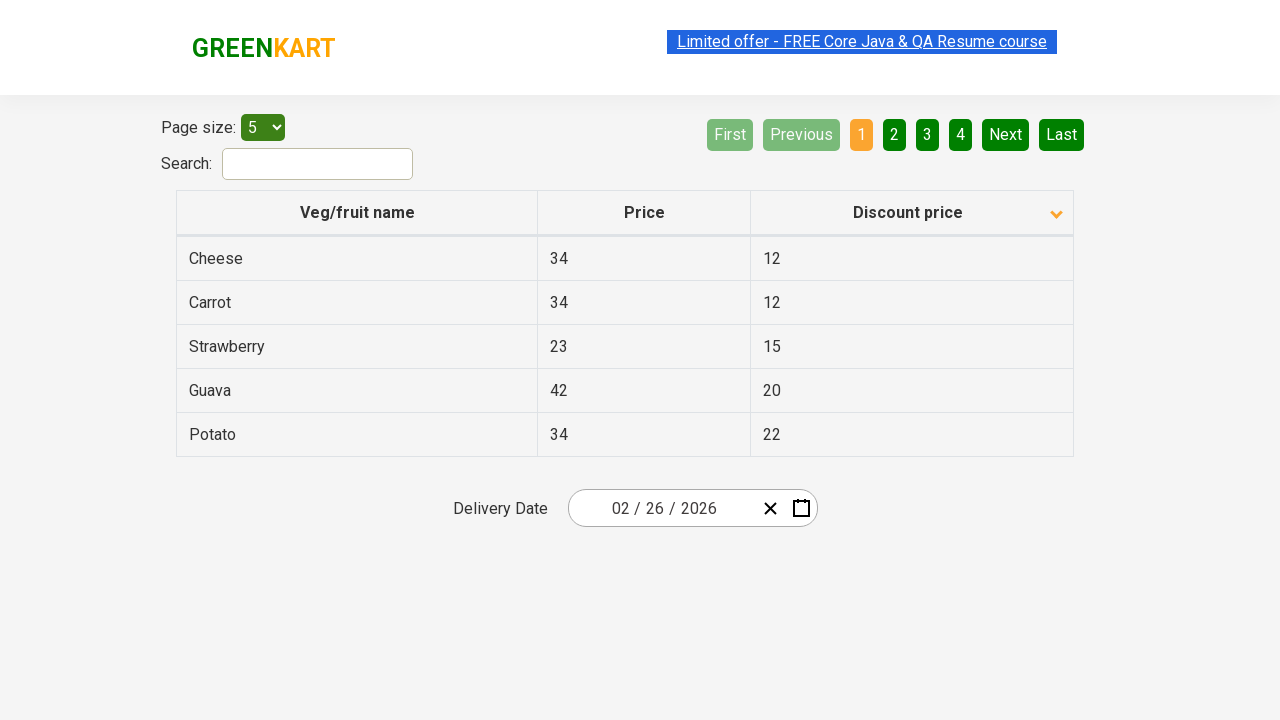

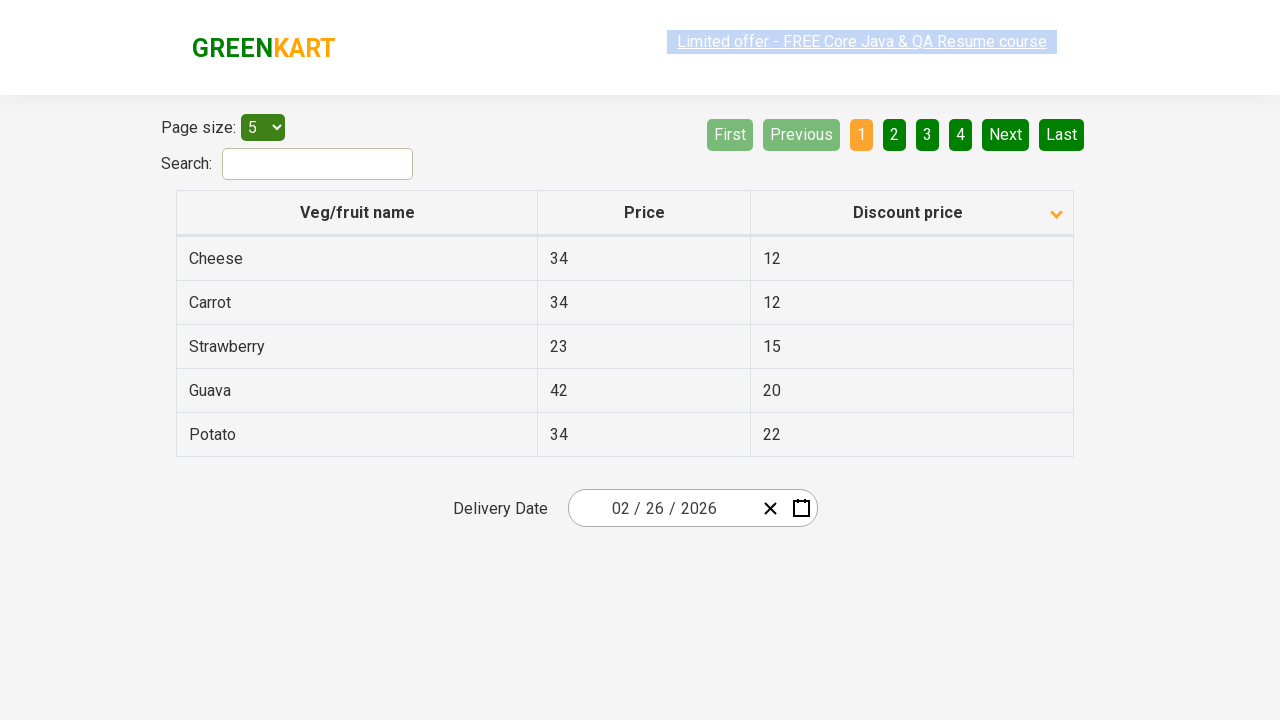